Tests that the Clear completed button displays correct text after completing an item

Starting URL: https://demo.playwright.dev/todomvc

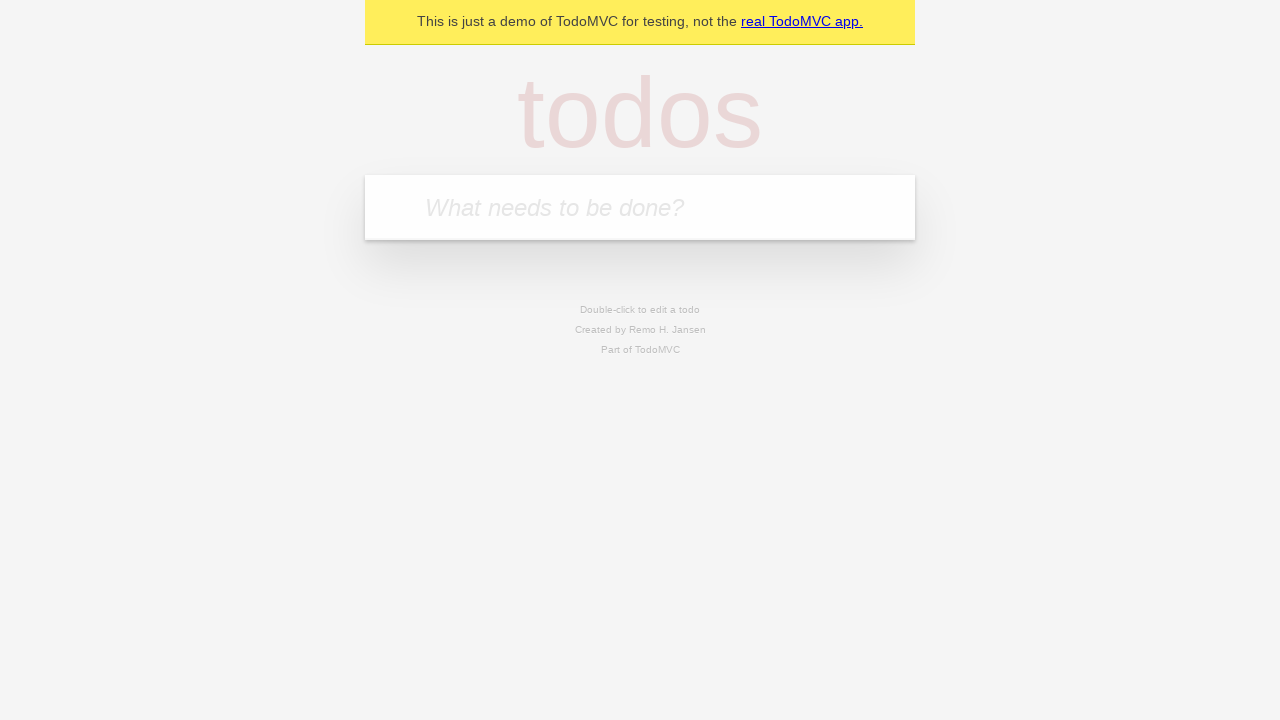

Filled todo input with 'buy some cheese' on internal:attr=[placeholder="What needs to be done?"i]
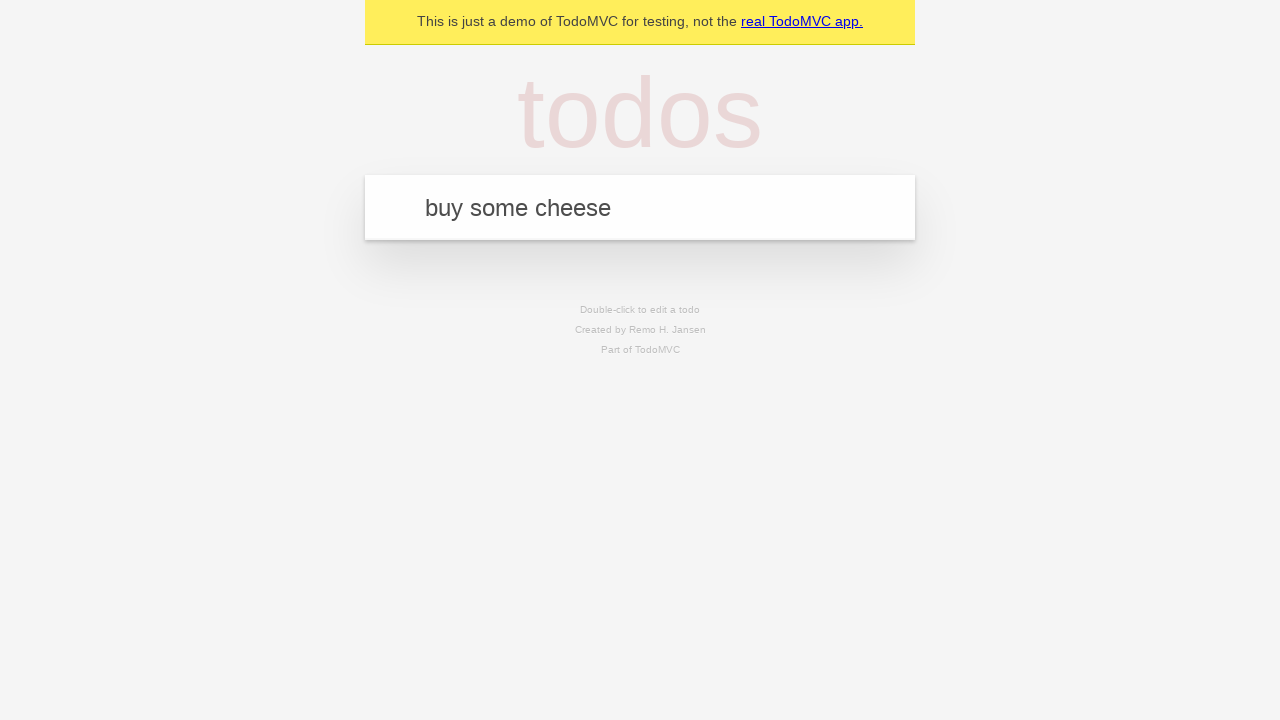

Pressed Enter to add first todo on internal:attr=[placeholder="What needs to be done?"i]
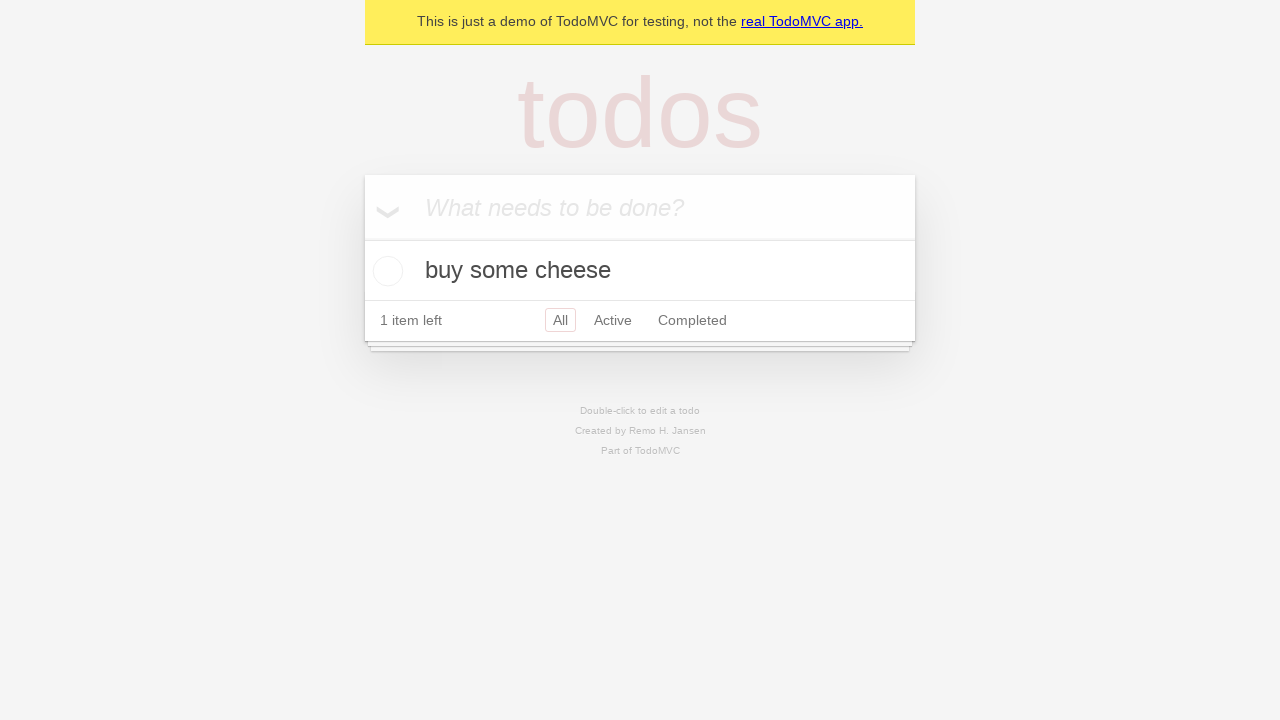

Filled todo input with 'feed the cat' on internal:attr=[placeholder="What needs to be done?"i]
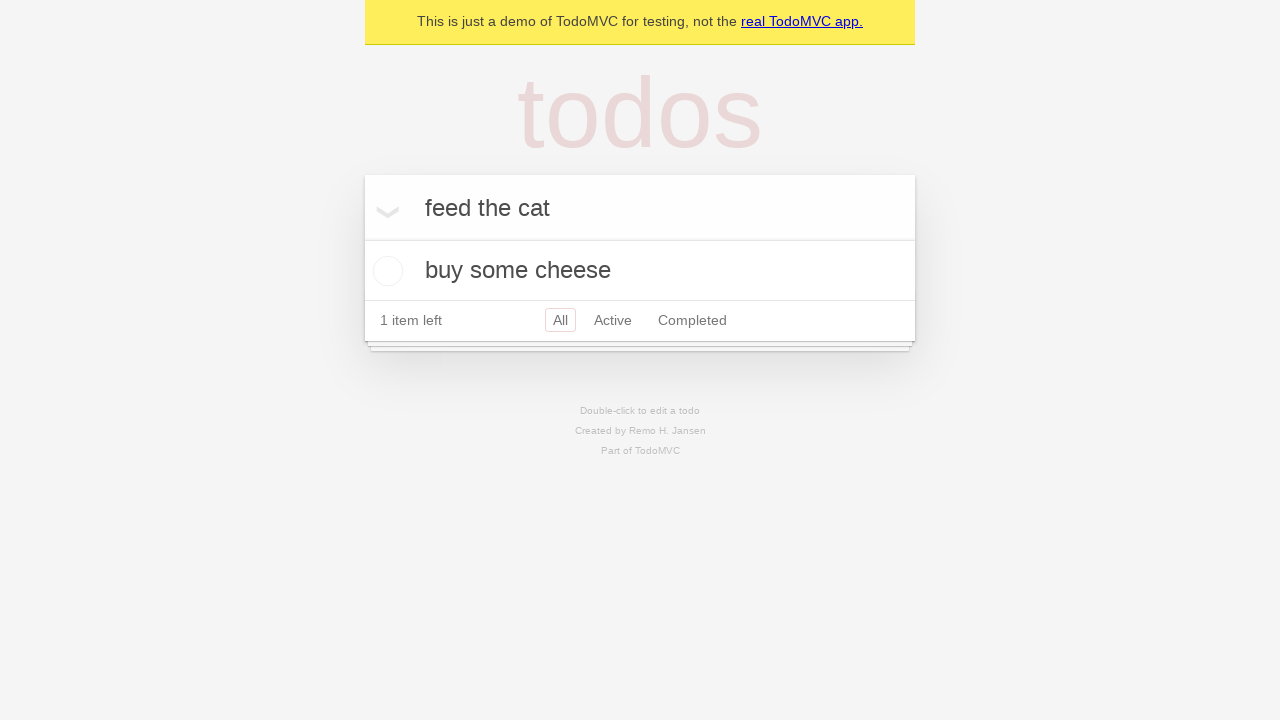

Pressed Enter to add second todo on internal:attr=[placeholder="What needs to be done?"i]
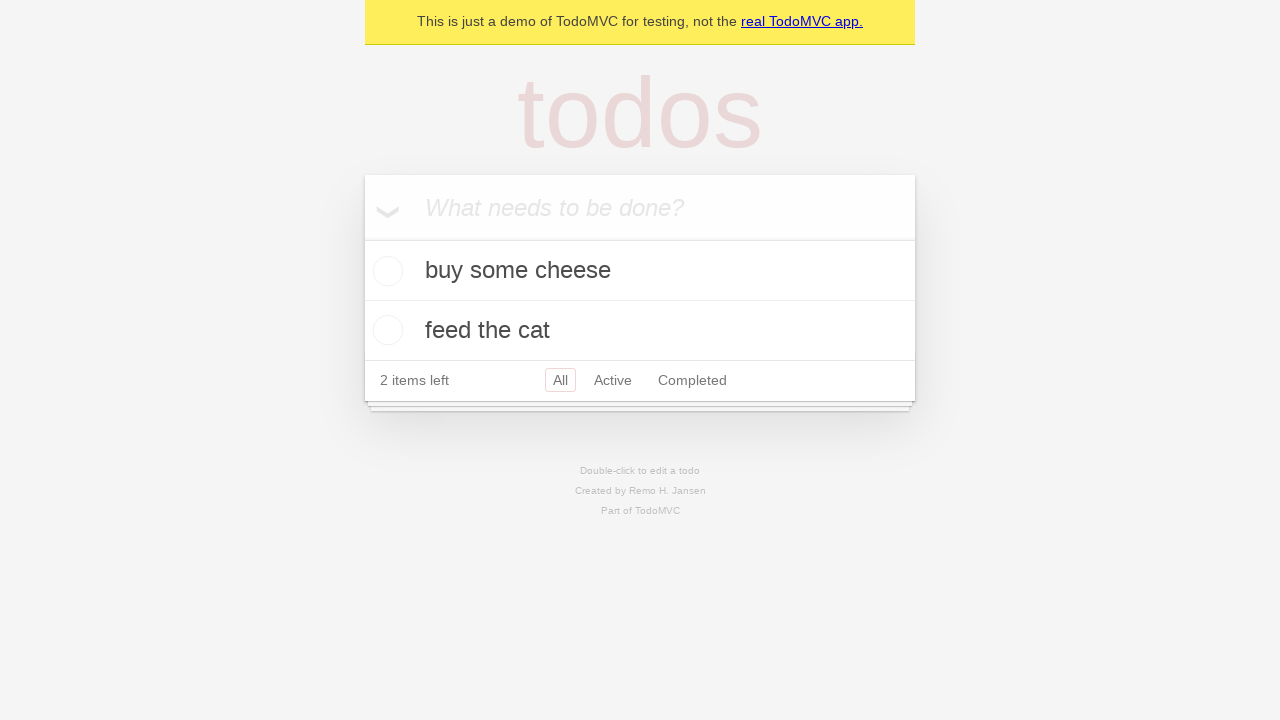

Filled todo input with 'book a doctors appointment' on internal:attr=[placeholder="What needs to be done?"i]
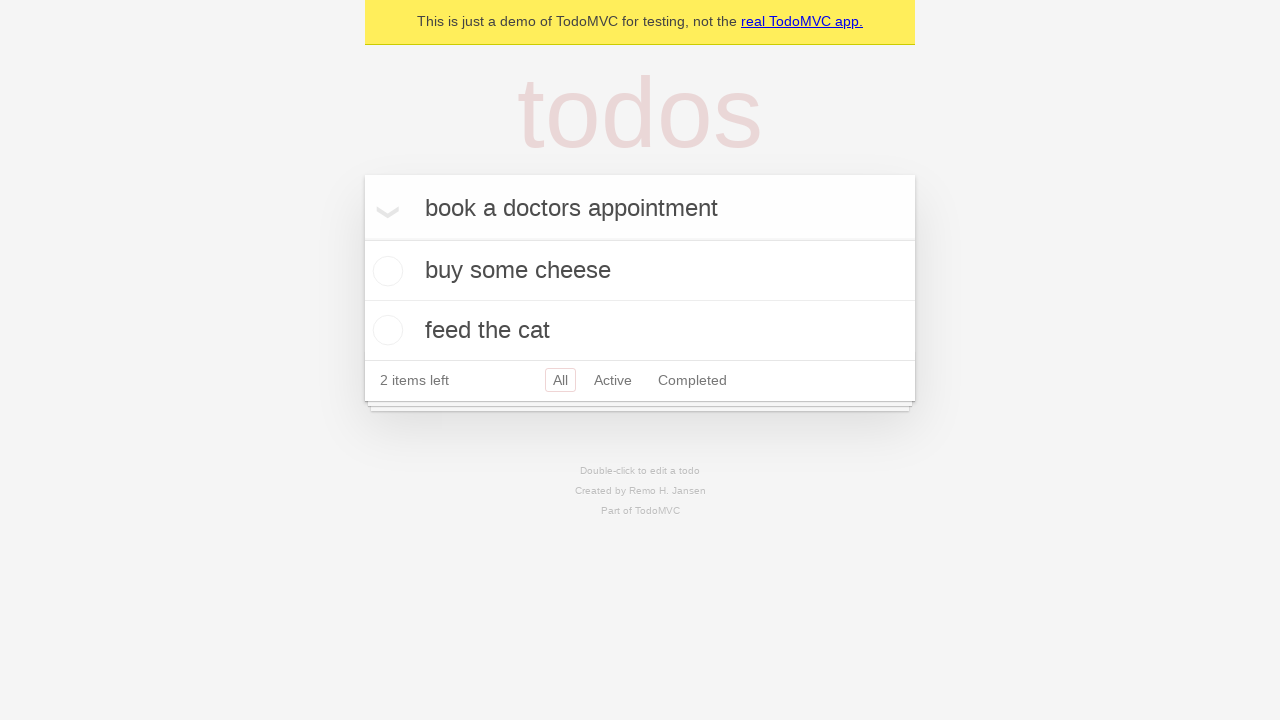

Pressed Enter to add third todo on internal:attr=[placeholder="What needs to be done?"i]
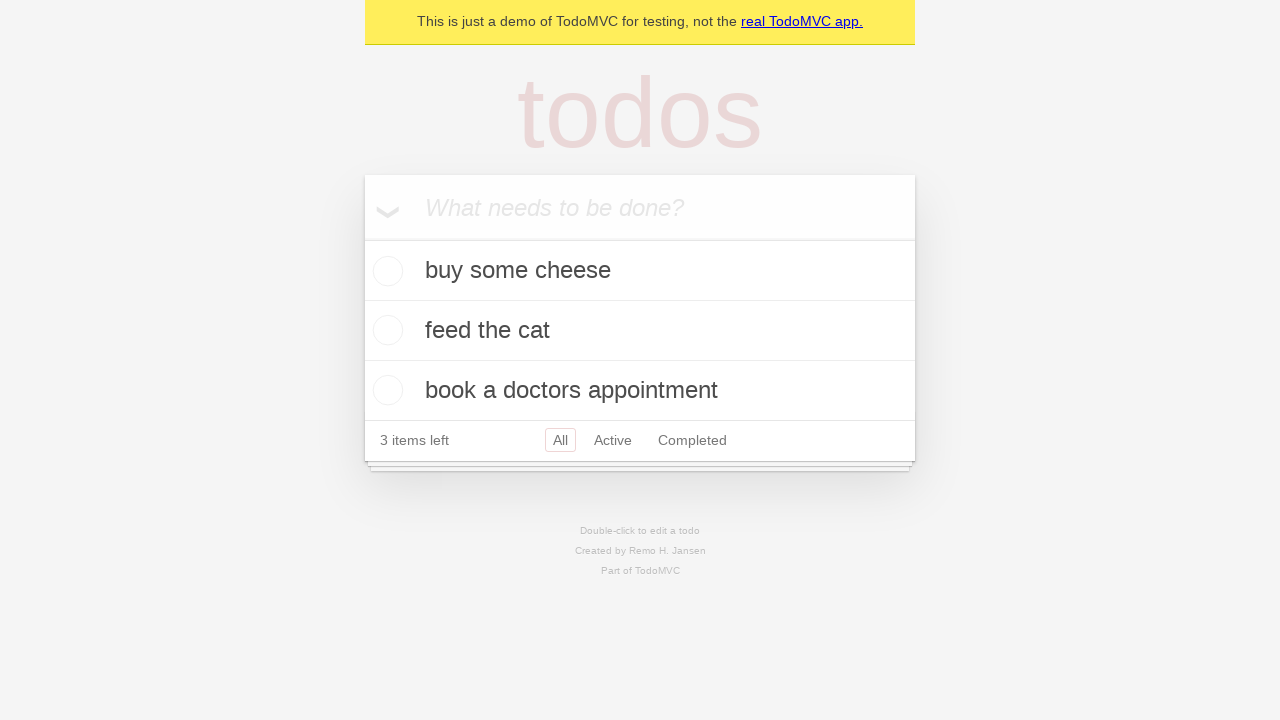

Checked first todo item as completed at (385, 271) on .todo-list li .toggle >> nth=0
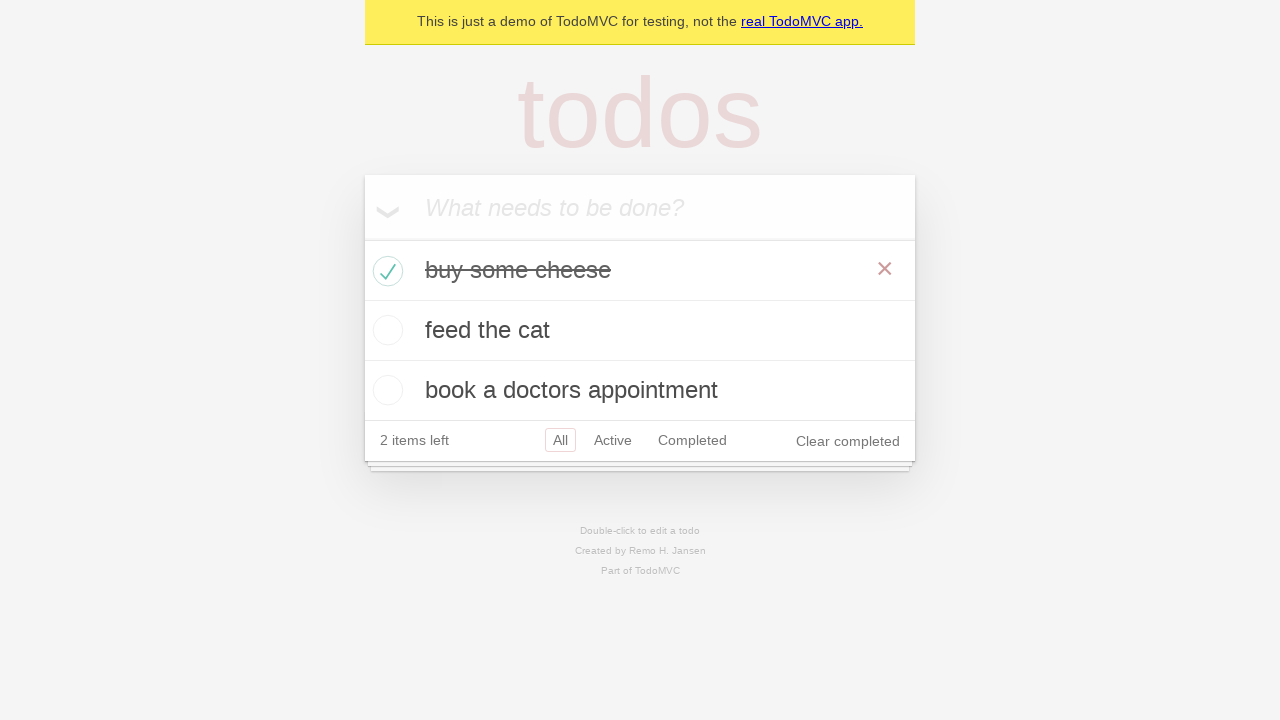

Clear completed button appeared after marking item as done
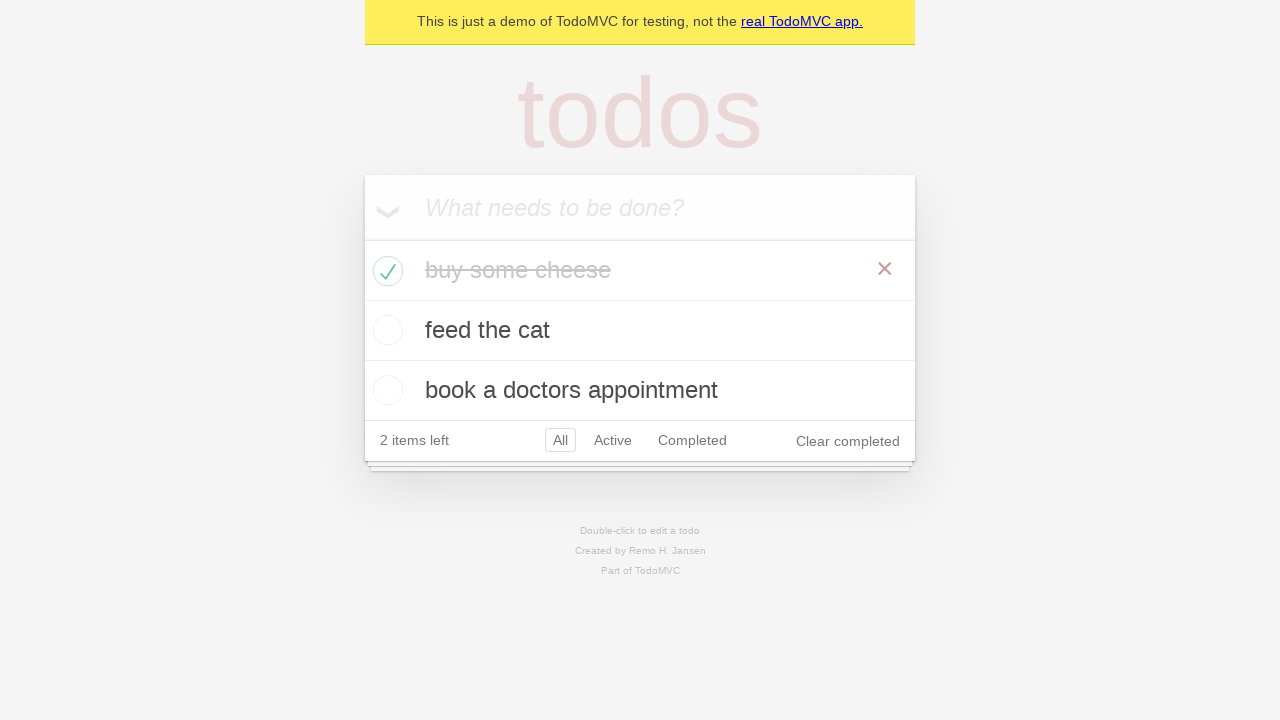

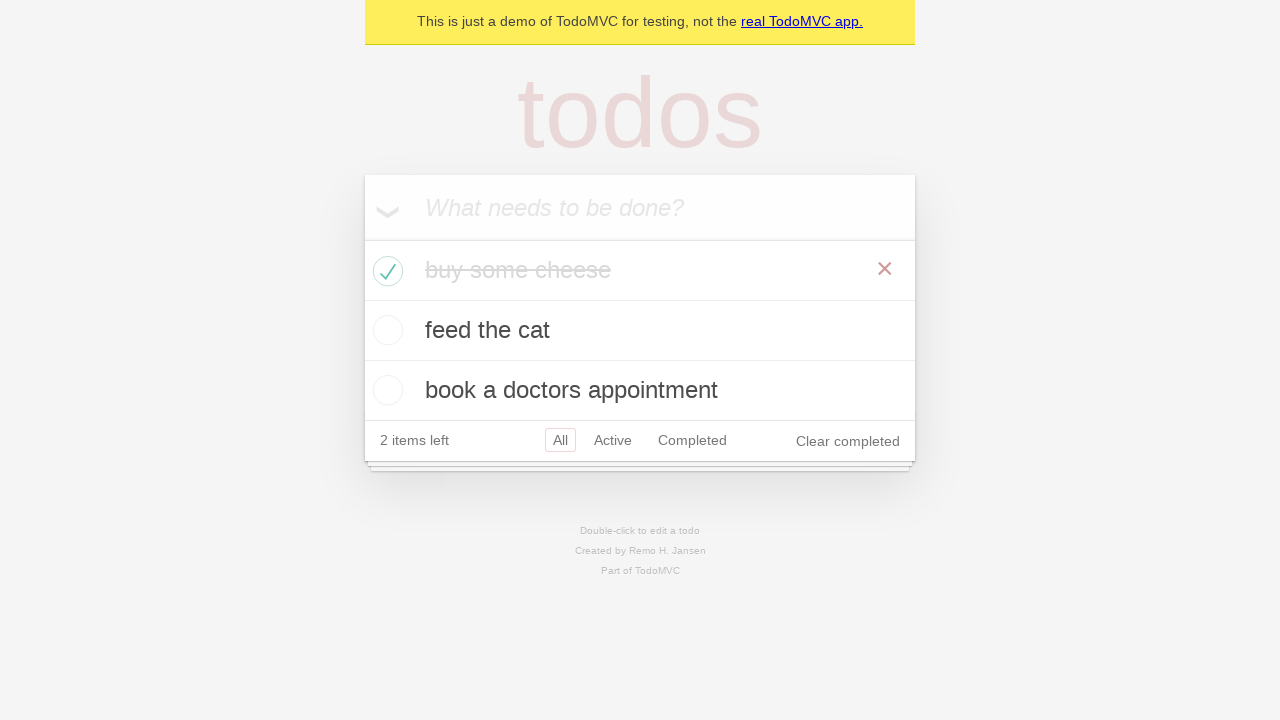